Navigates to the RealWorld project showcase page and clicks on the "Backend" filter/category to view backend implementations

Starting URL: https://codebase.show/projects/realworld

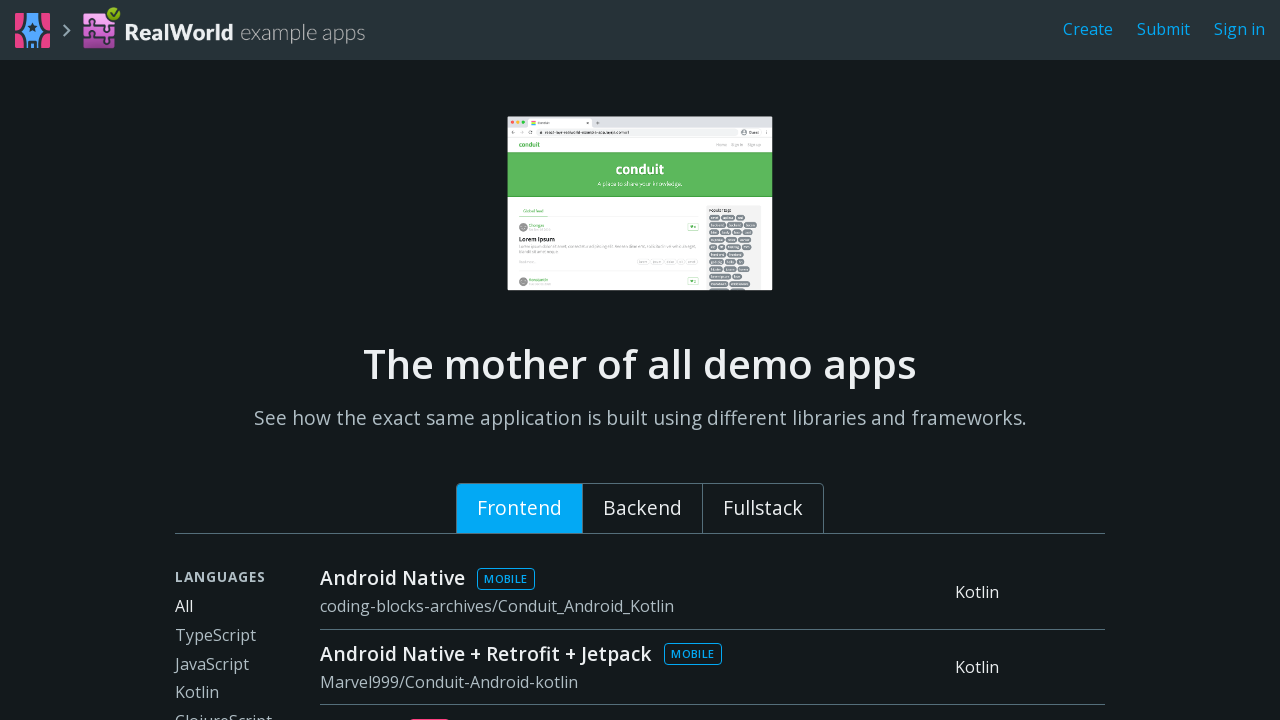

Waited for 'Backend' filter element to be visible
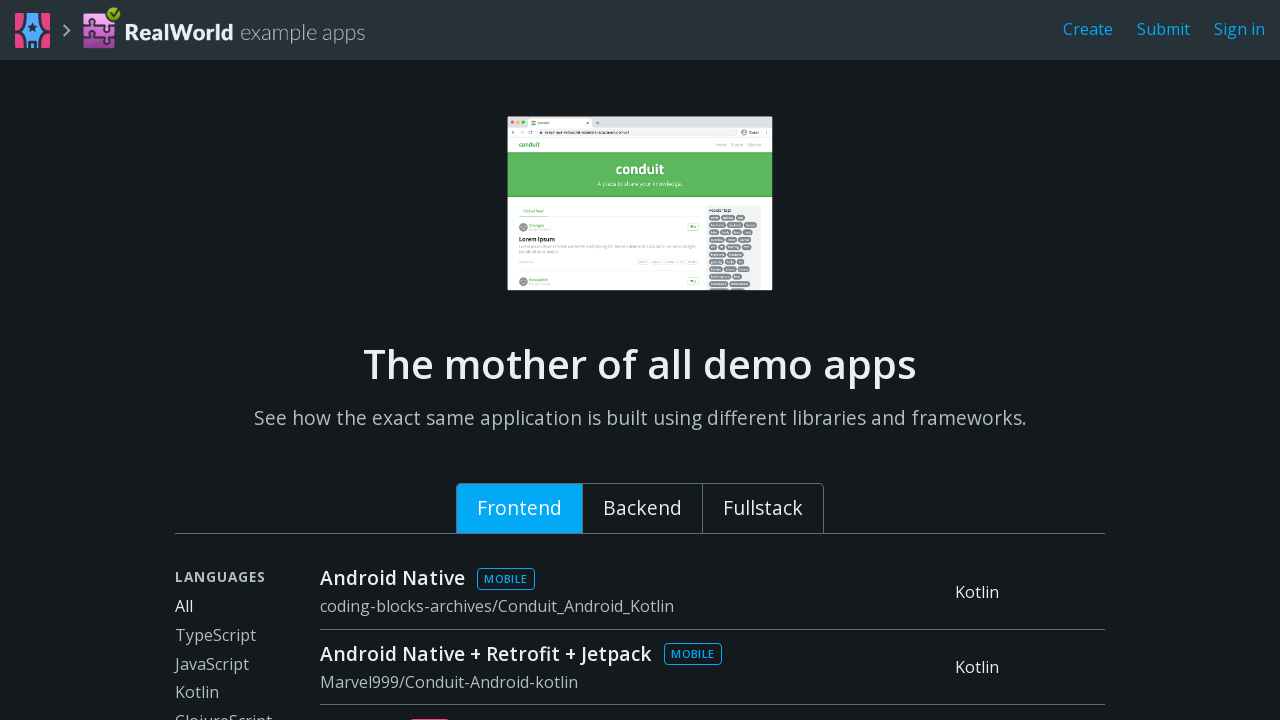

Clicked on 'Backend' filter to view backend implementations at (642, 509) on xpath=//div[text()='Backend']
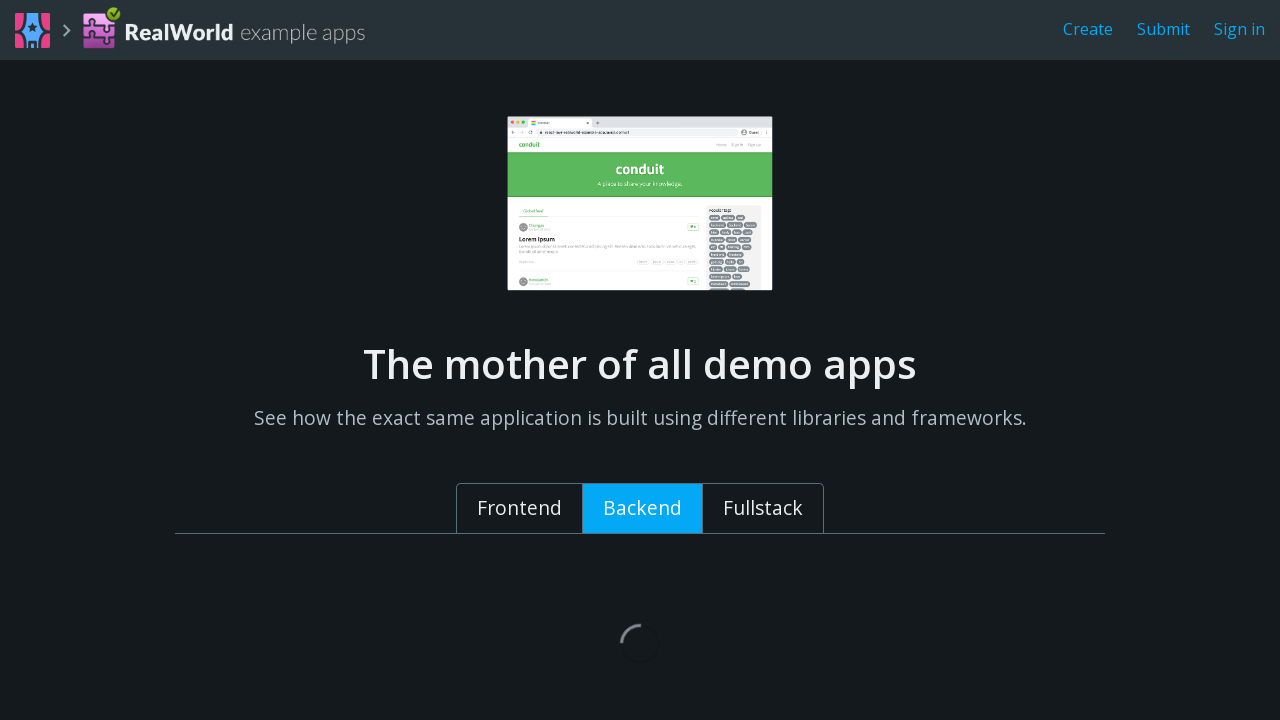

Waited for filtered results to load (networkidle)
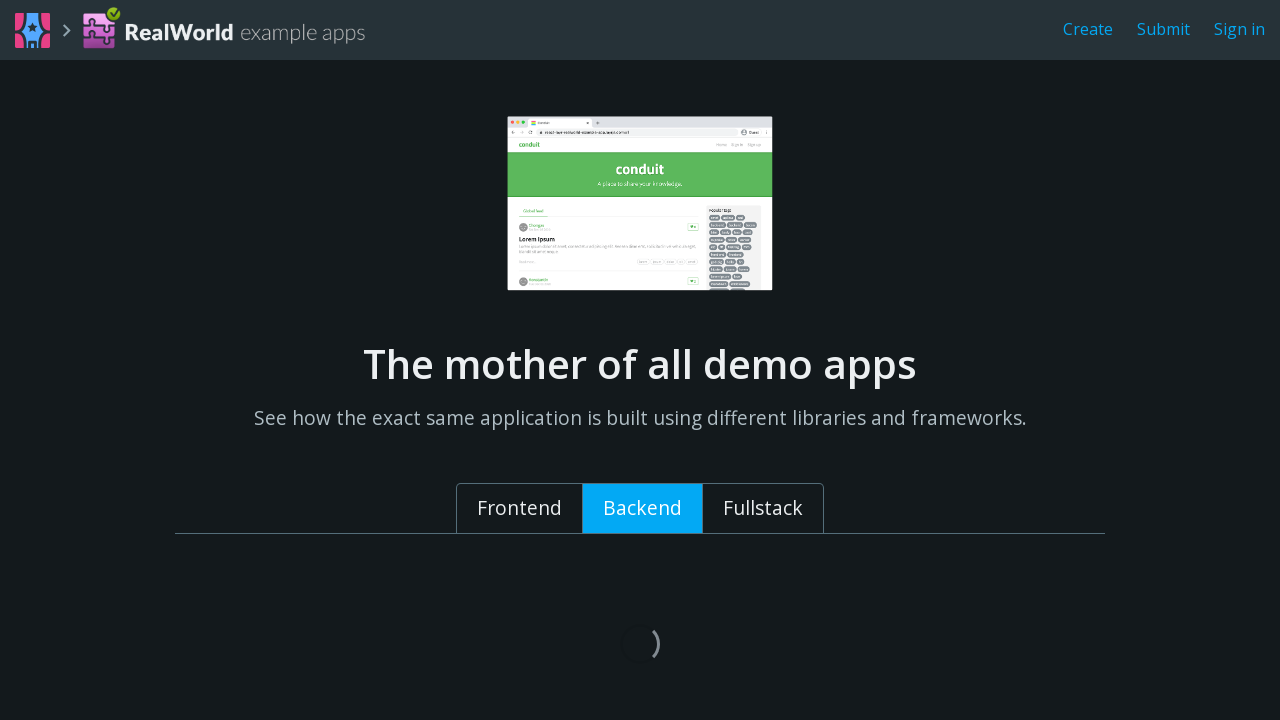

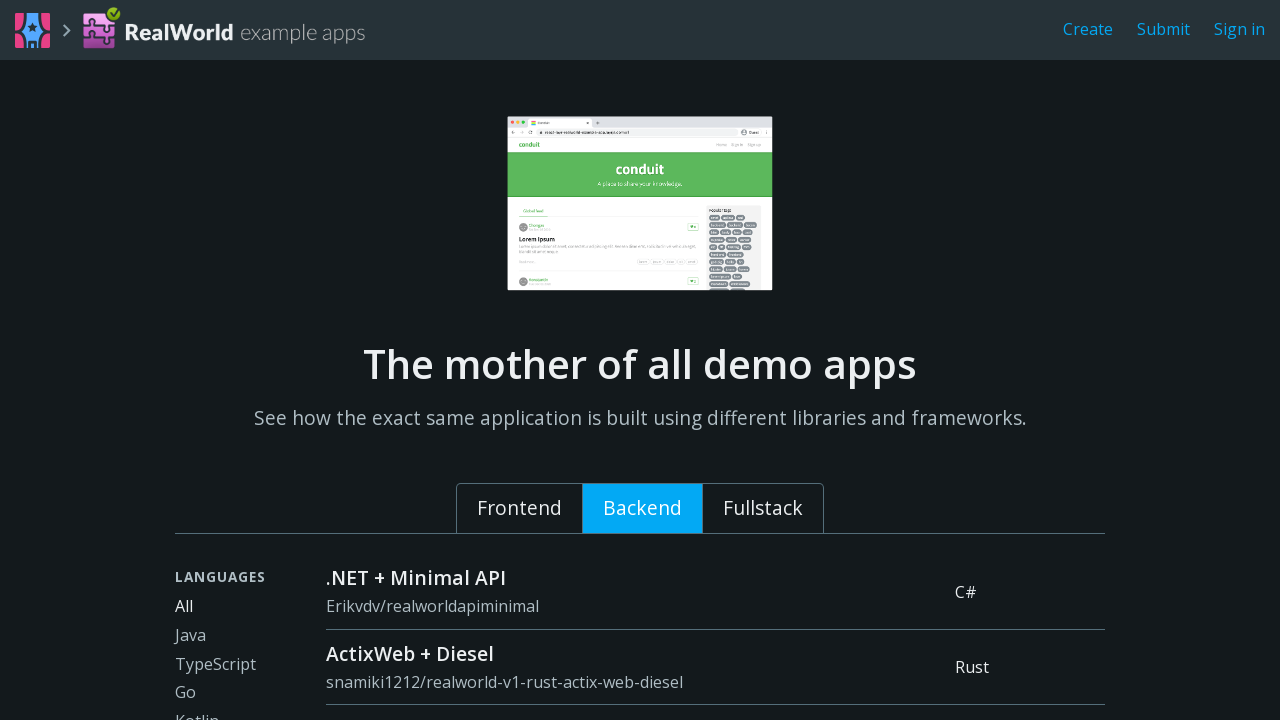